Tests the text box form by filling in full name, email, current address, and permanent address fields, then submits and verifies the output

Starting URL: https://demoqa.com/text-box

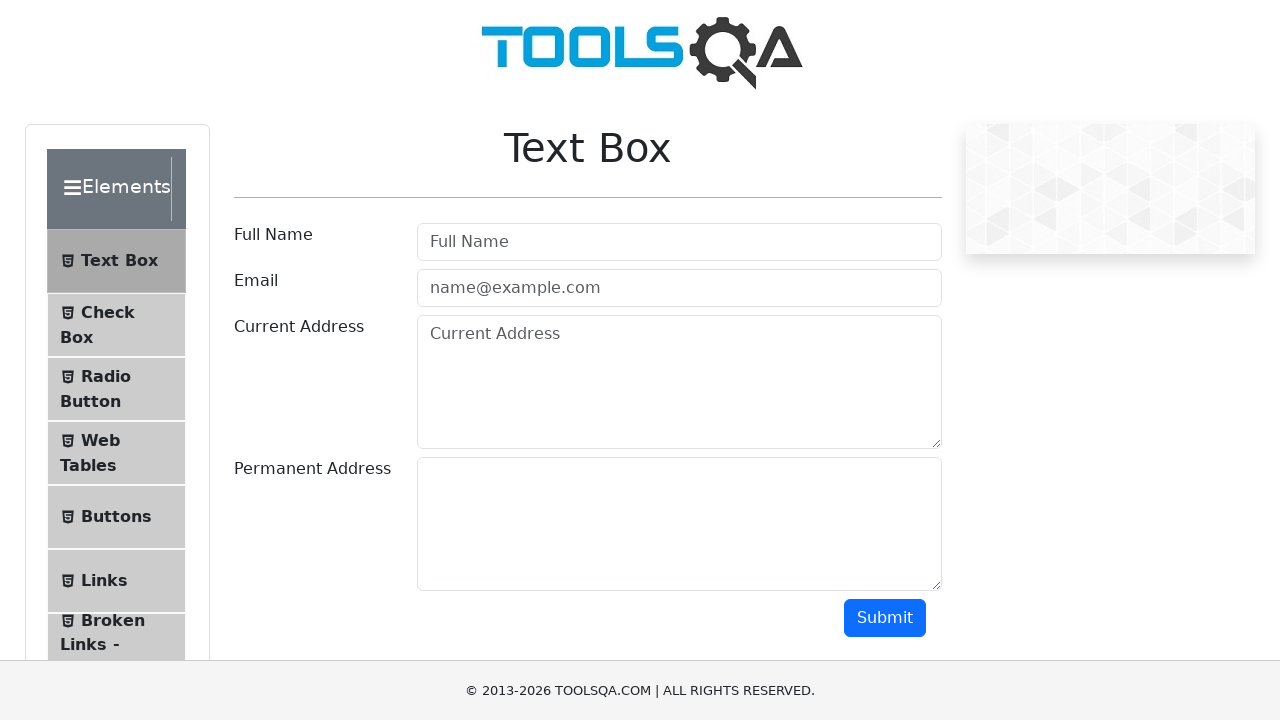

Filled full name field with 'John Anderson' on #userName
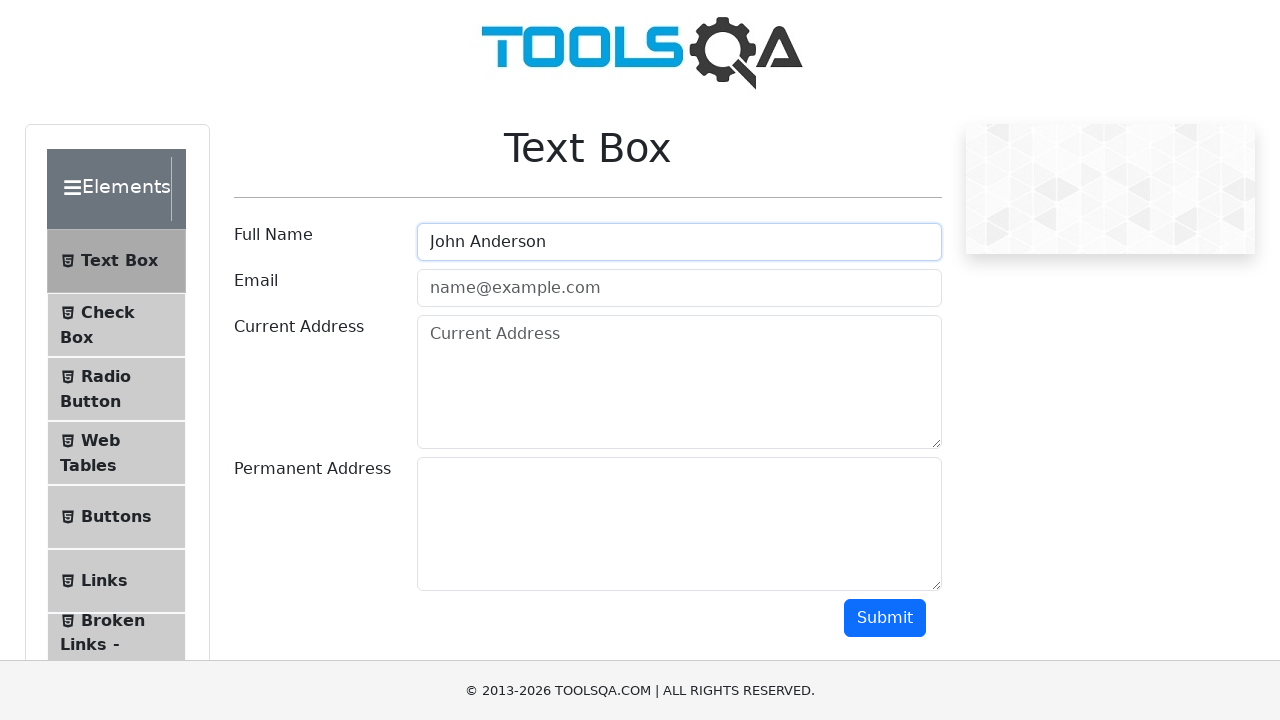

Filled email field with 'john.anderson@example.com' on #userEmail
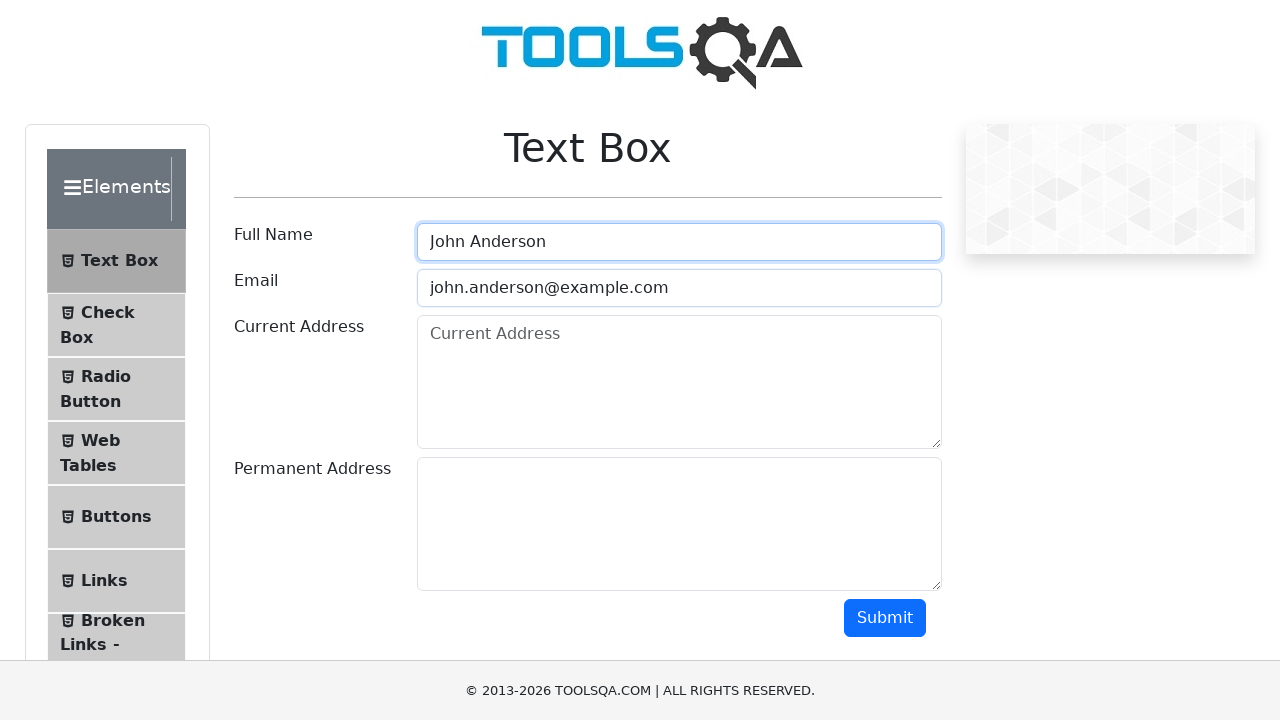

Filled current address field with '123 Main Street, New York, NY 10001' on #currentAddress
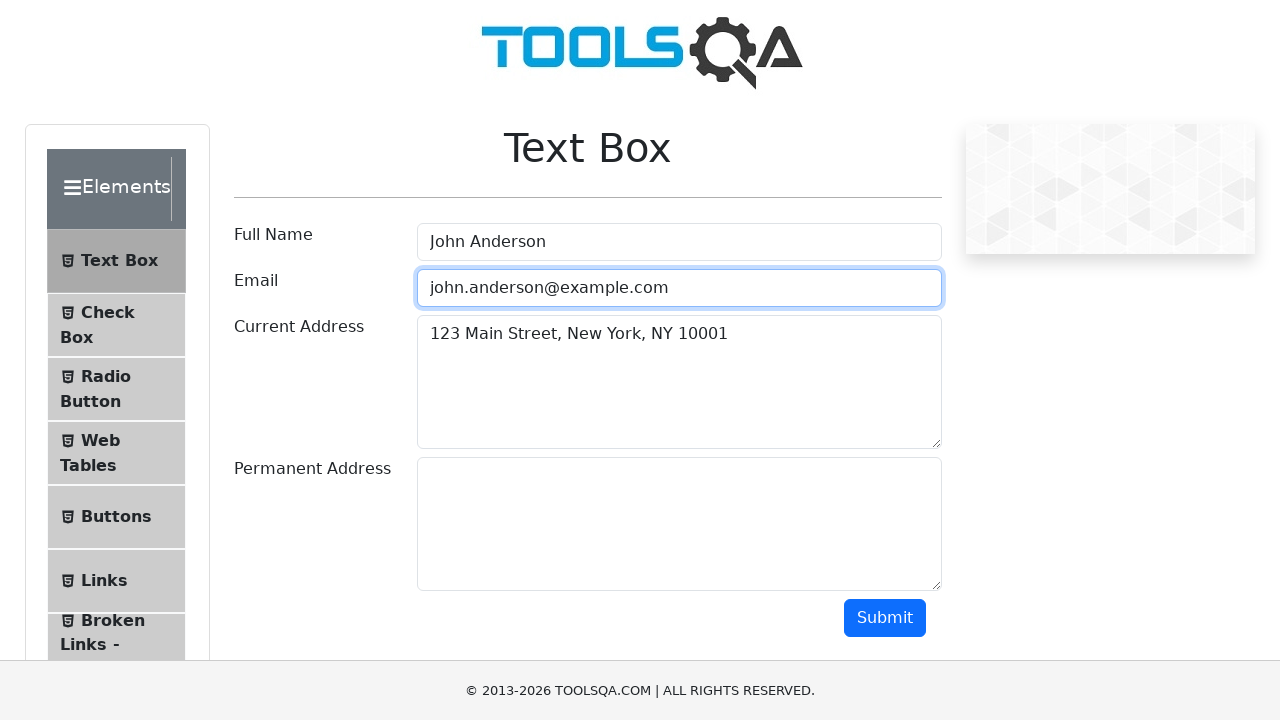

Filled permanent address field with '456 Oak Avenue, Los Angeles, CA 90001' on #permanentAddress
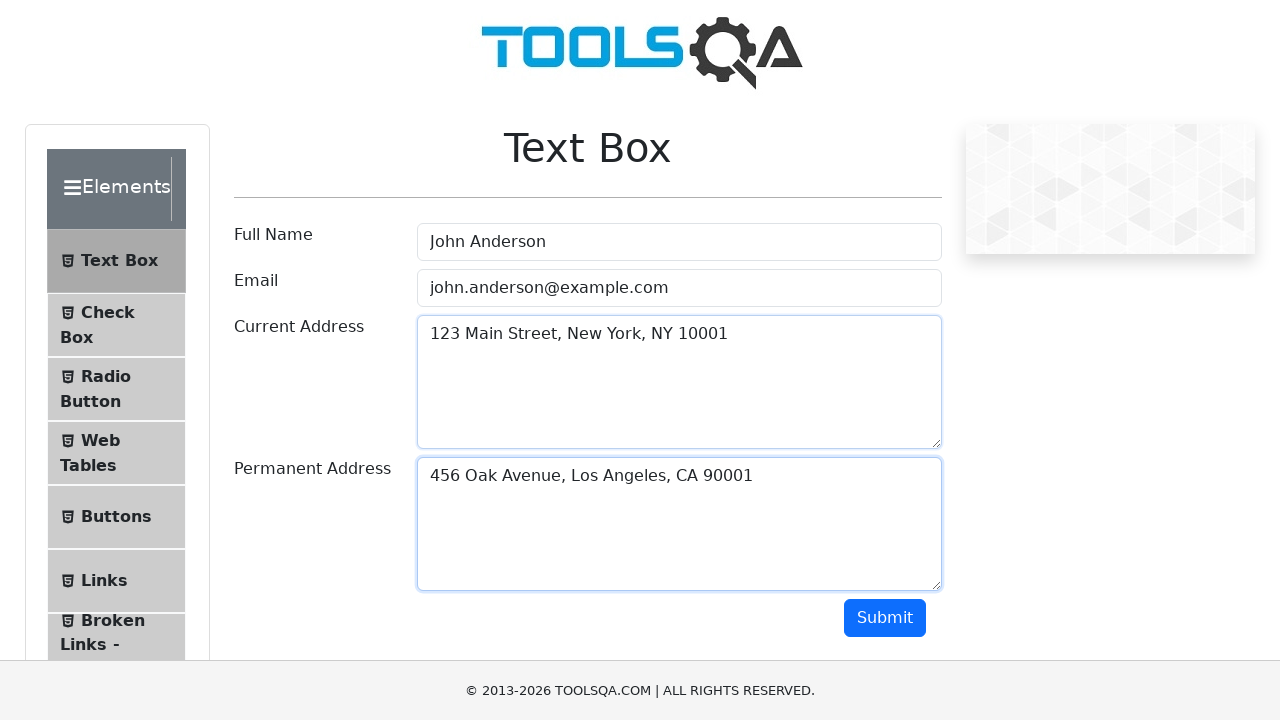

Clicked submit button to submit the text box form at (885, 618) on #submit
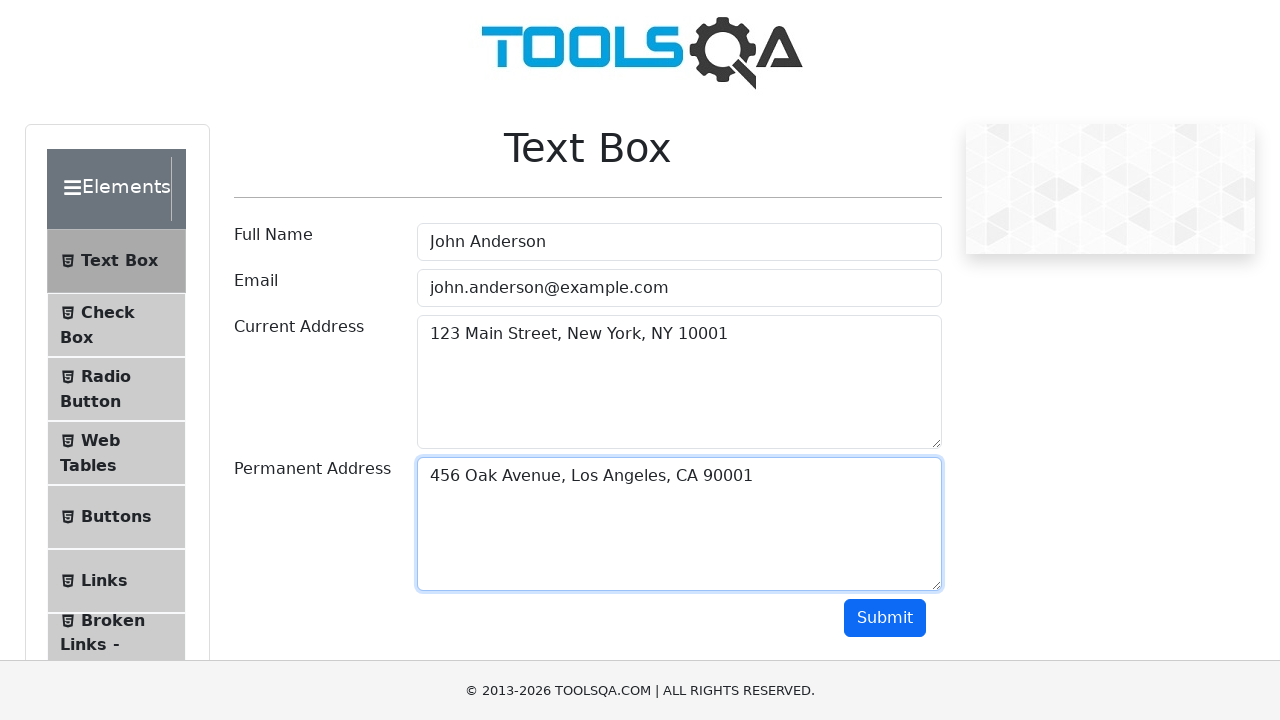

Output section appeared with form submission results
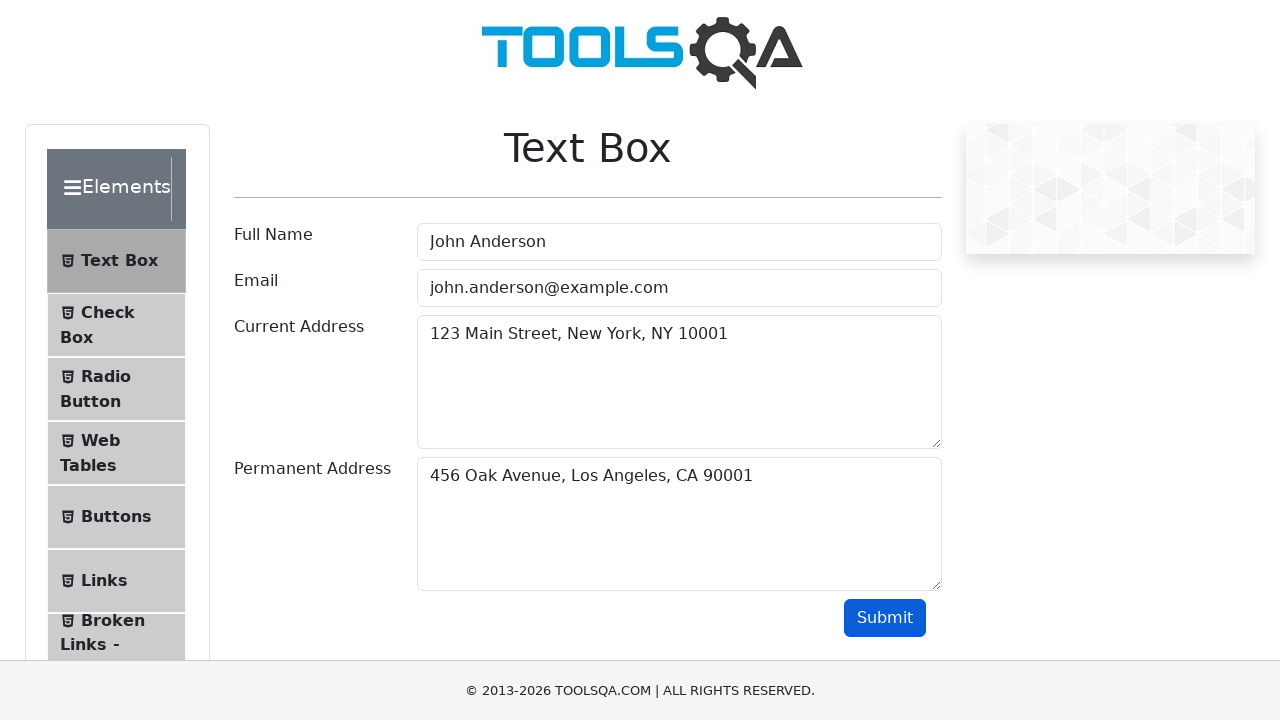

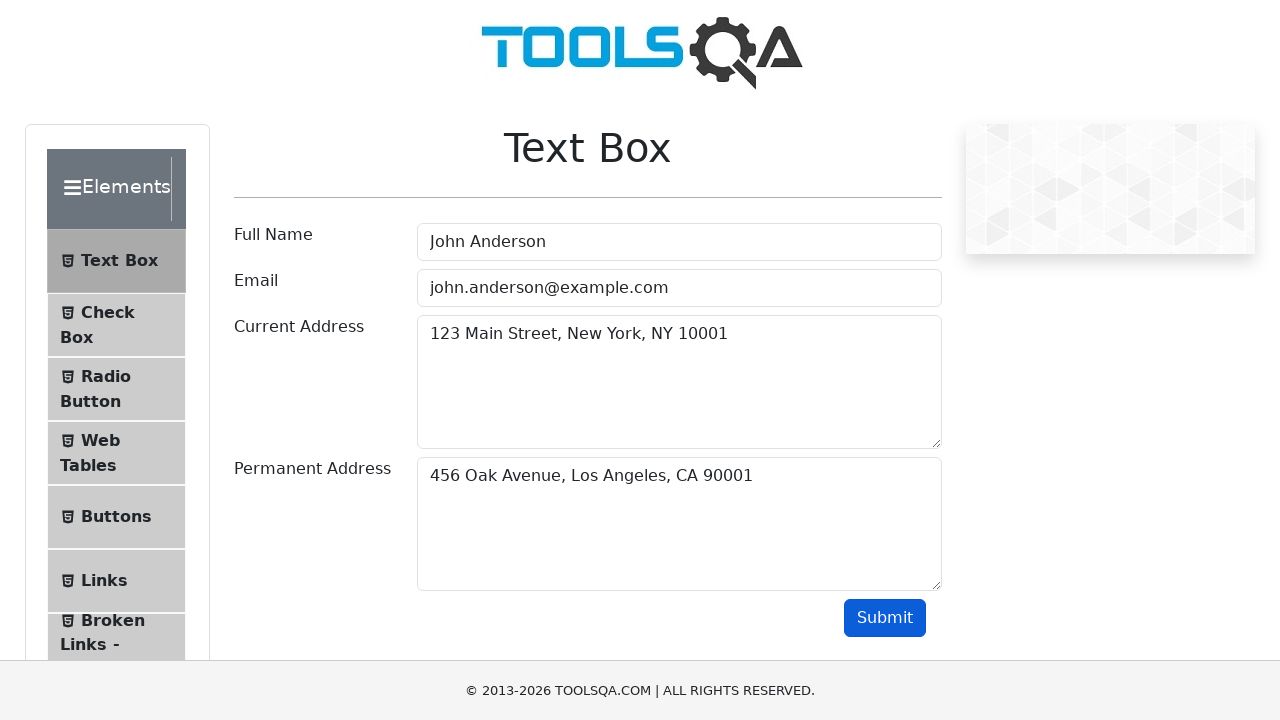